Tests element selected status by clicking age radio button and Java checkbox, then verifying and toggling selection states

Starting URL: https://automationfc.github.io/basic-form/index.html

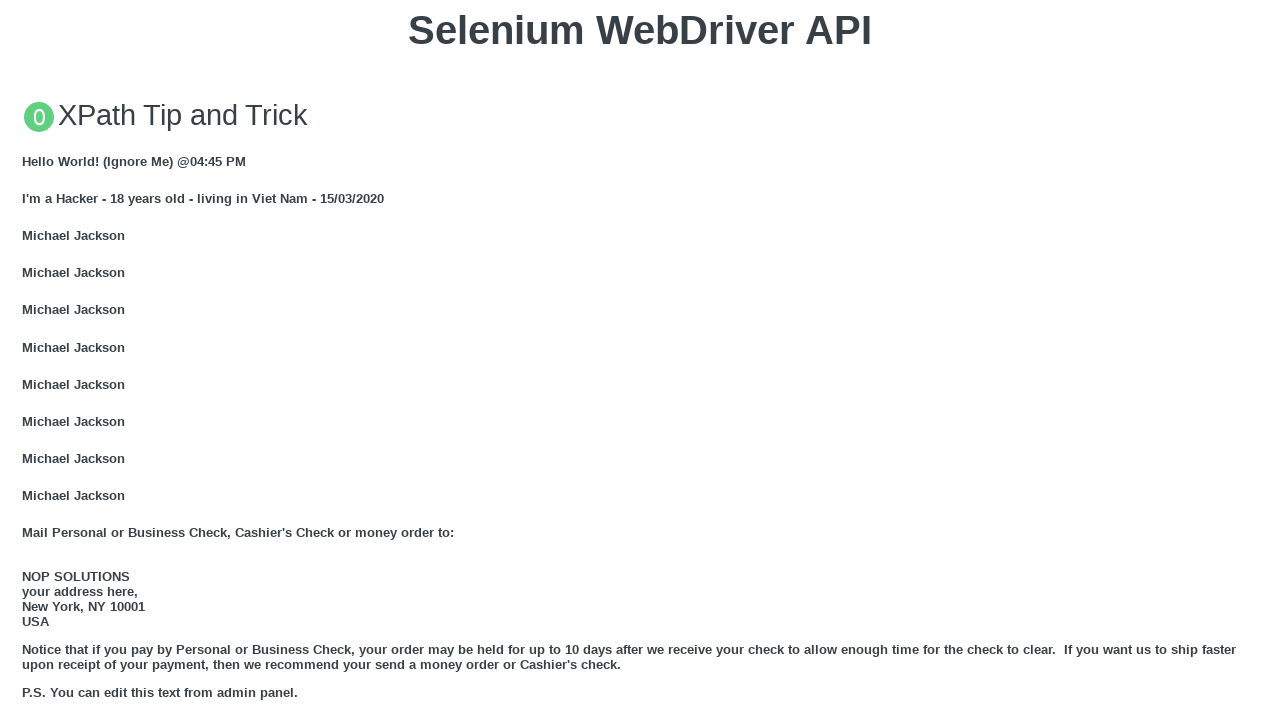

Clicked 'Under 18' age radio button at (28, 360) on xpath=//input[@id='under_18']
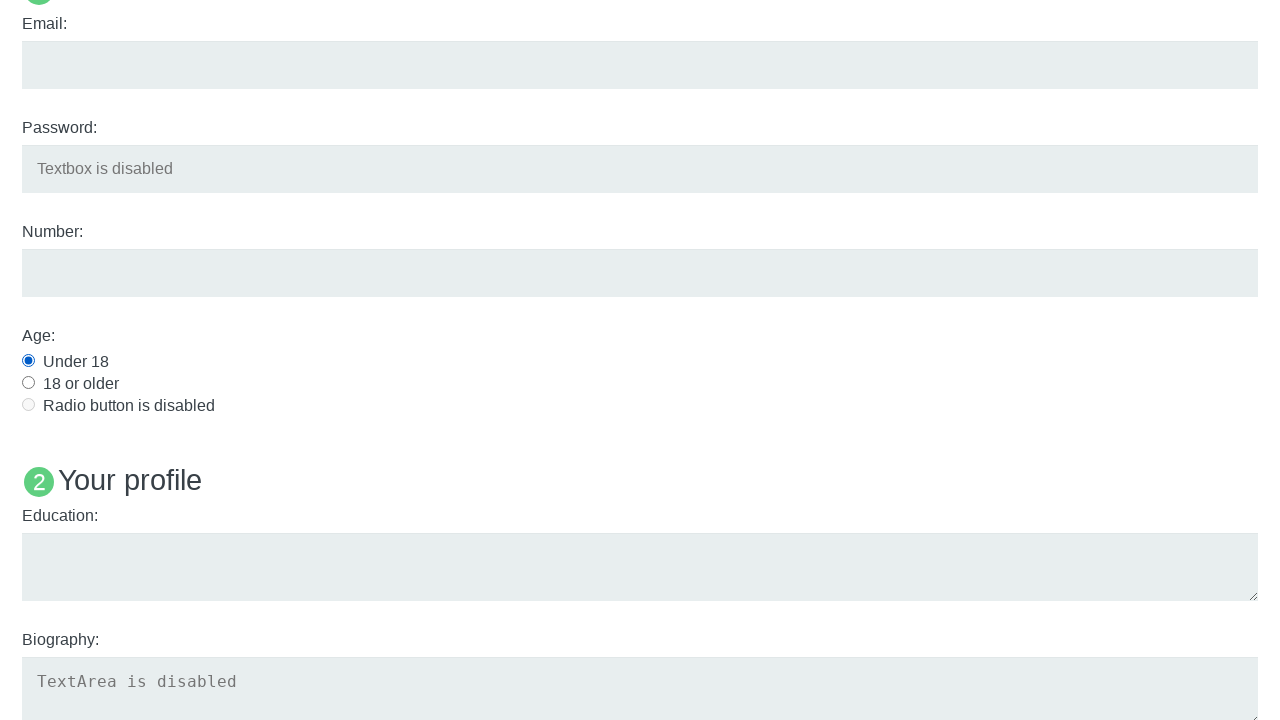

Clicked Java checkbox to select it at (28, 361) on xpath=//input[@id='java']
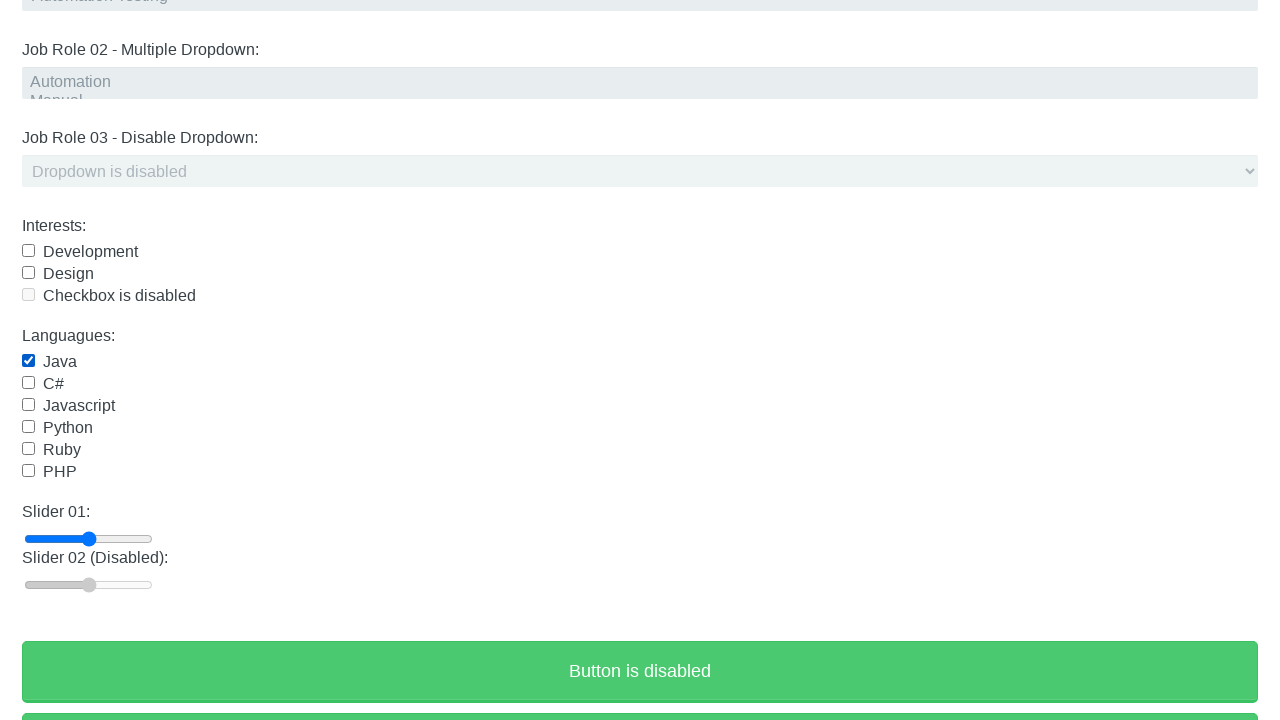

Clicked Java checkbox again to deselect it at (28, 361) on xpath=//input[@id='java']
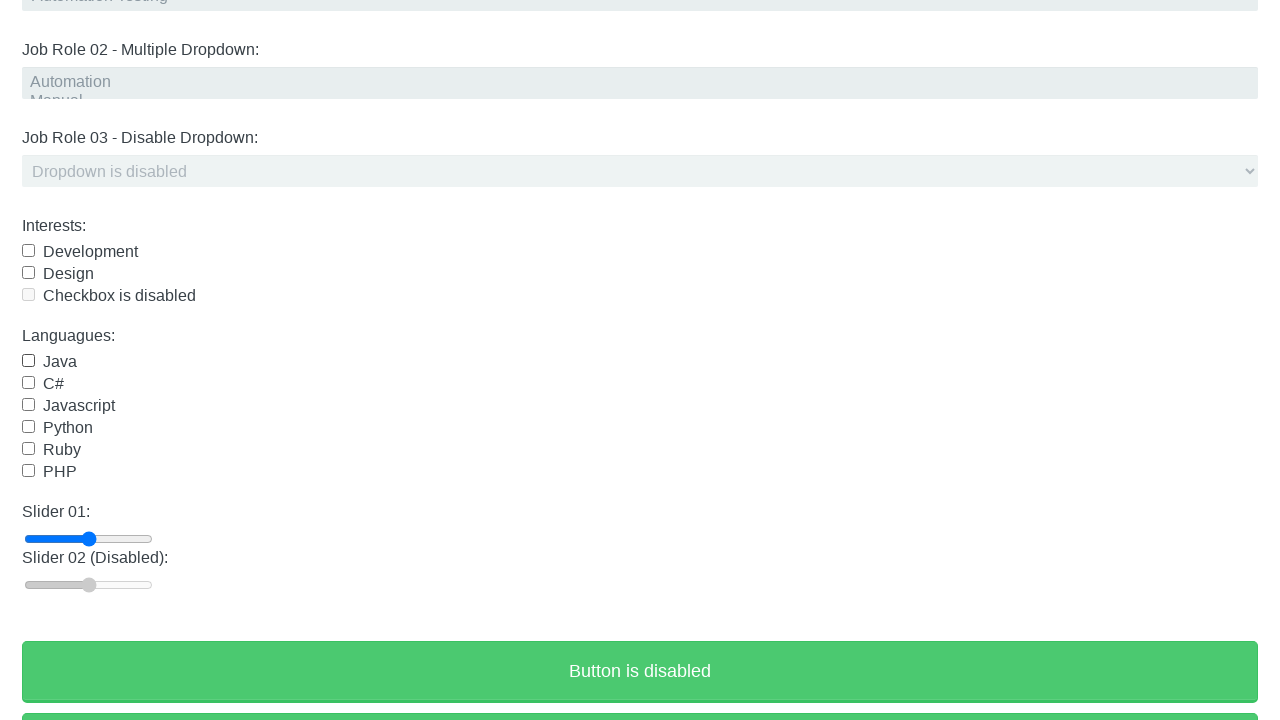

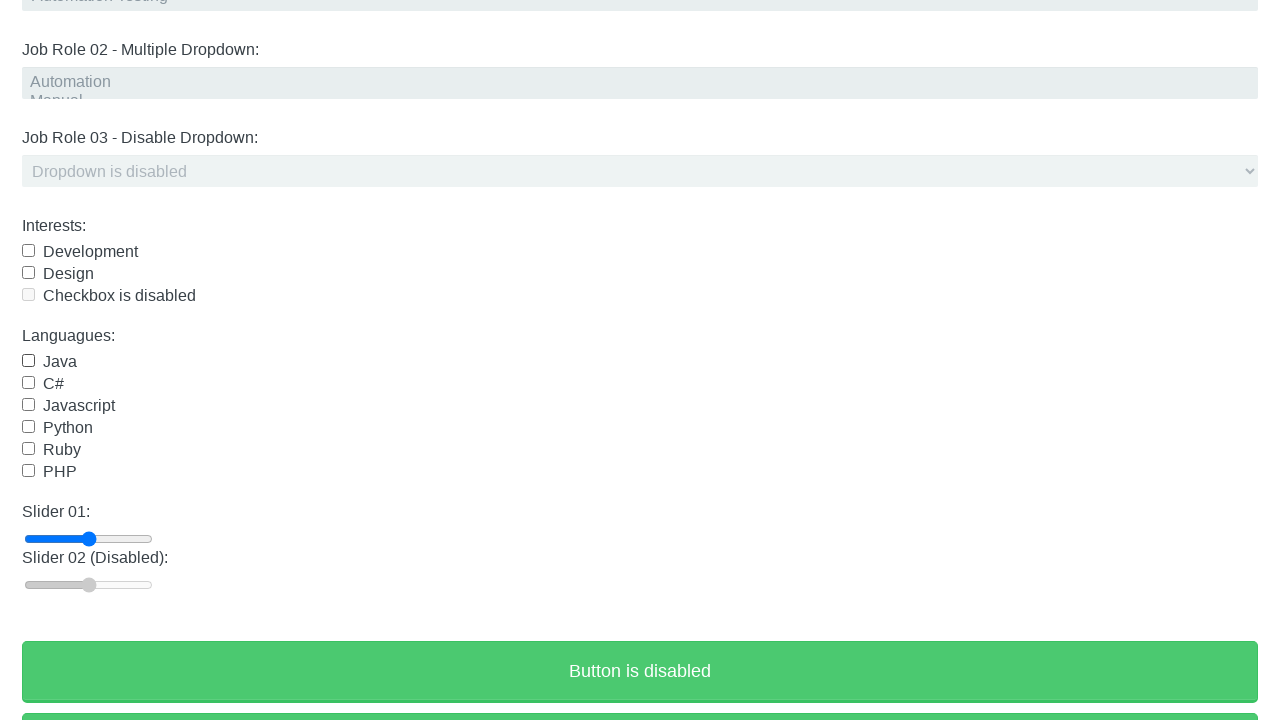